Tests the operation of the "button" element and verifies that its ID changes after clicking

Starting URL: http://the-internet.herokuapp.com/challenging_dom

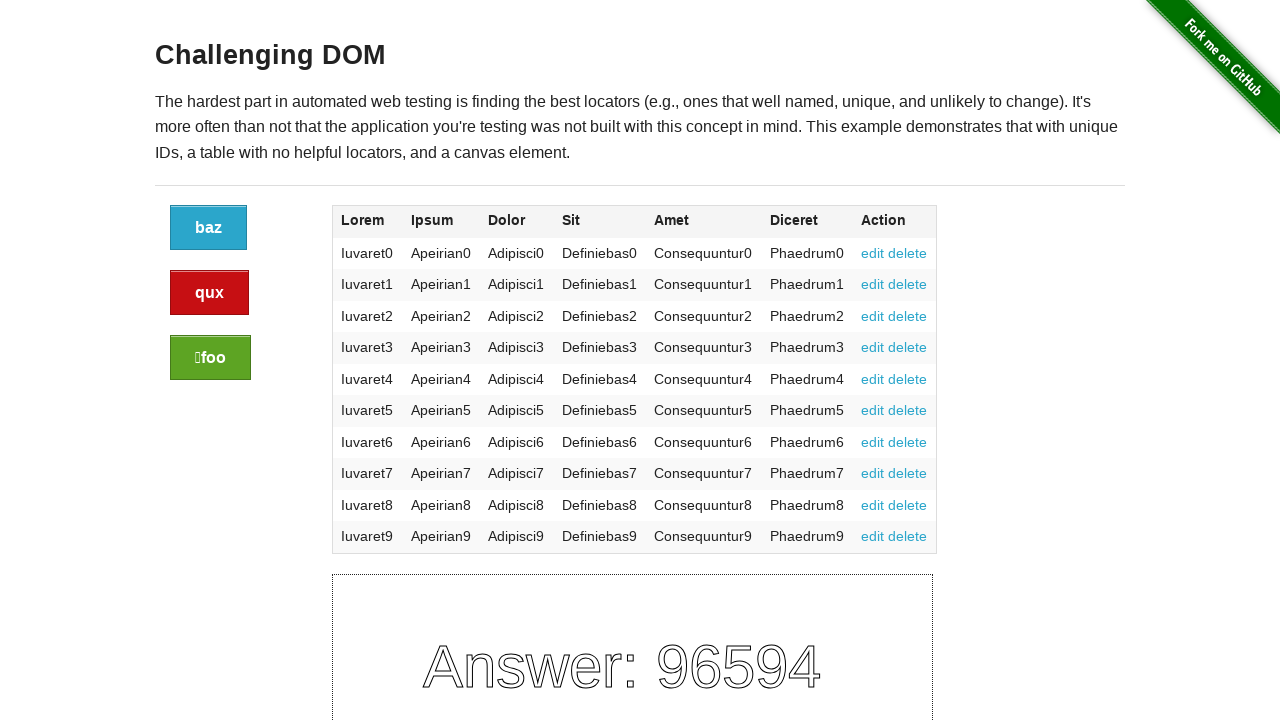

Located the button element
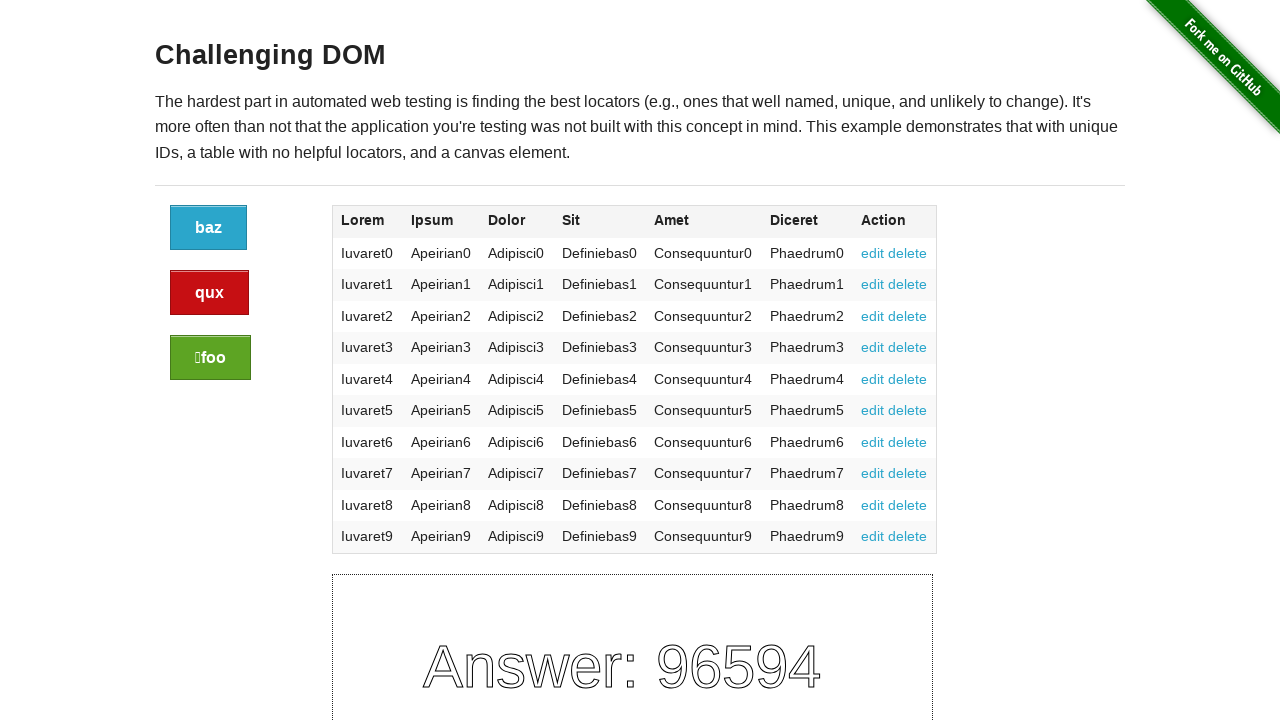

Retrieved initial button ID: 33c629e0-f75f-013e-a5cd-62bb34ff9fd4
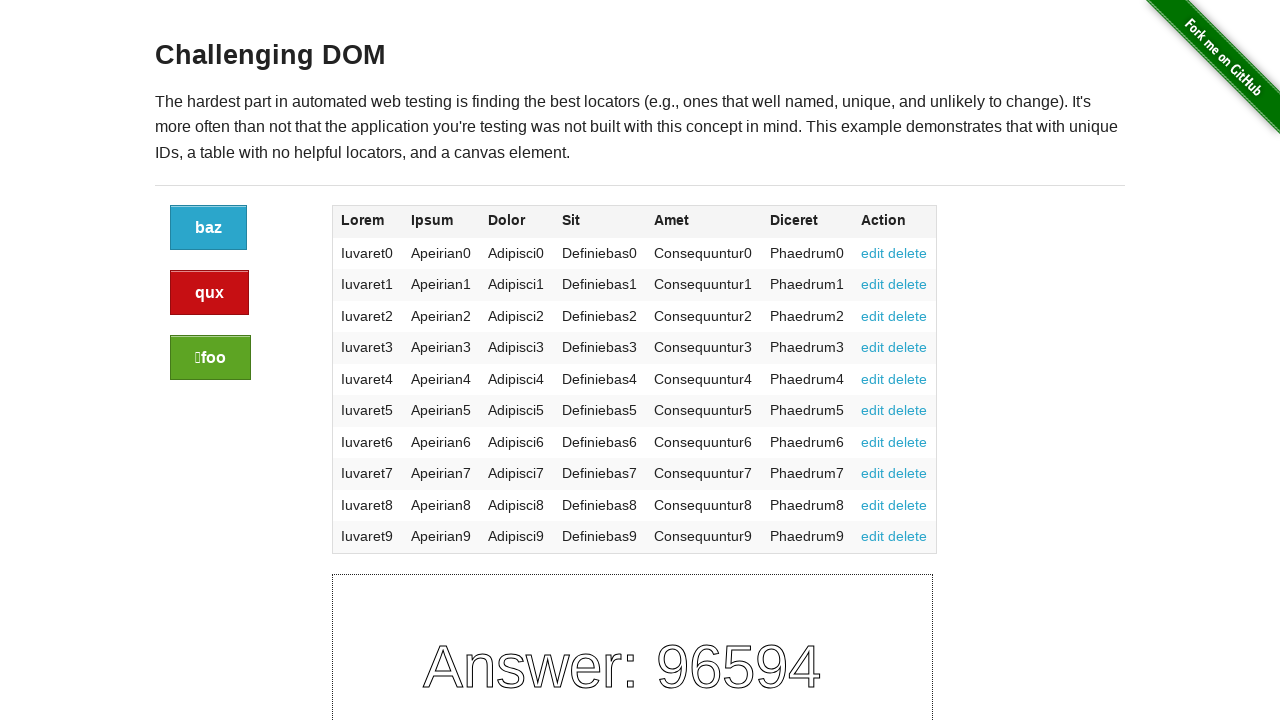

Clicked the button element at (208, 228) on xpath=//div[@class="large-2 columns"]/a[@class="button"]
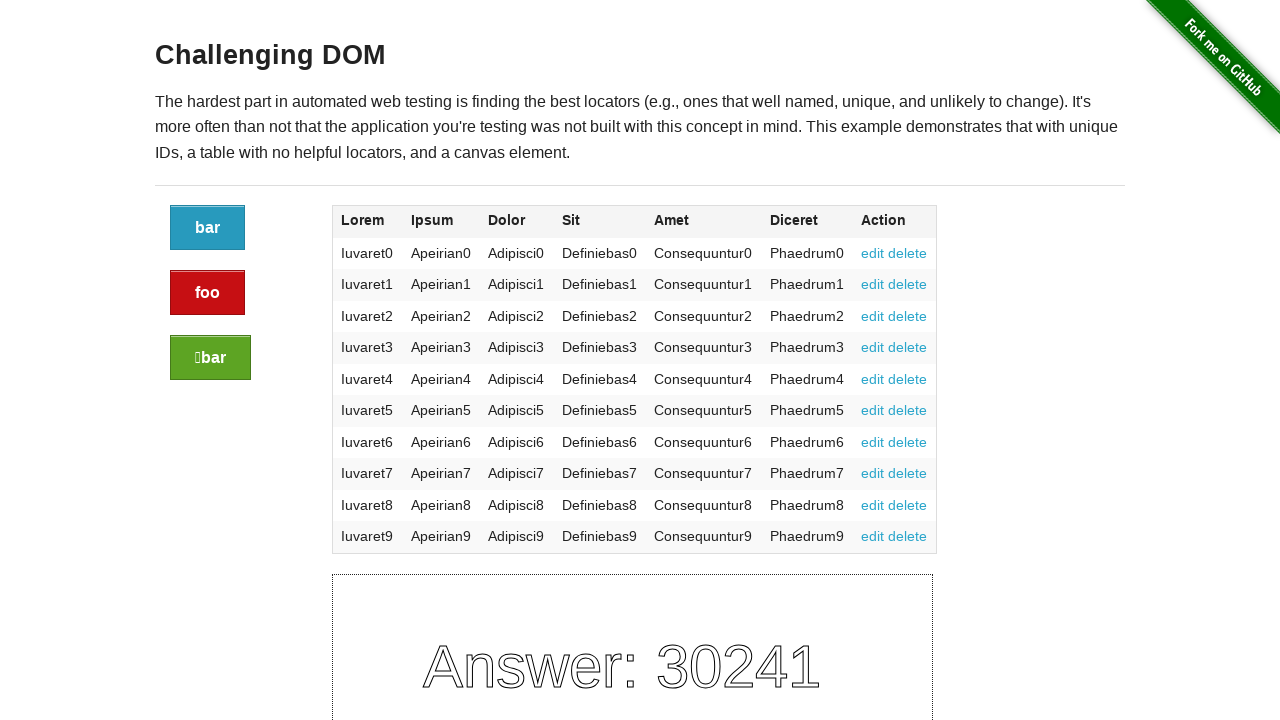

Located the button element again after click
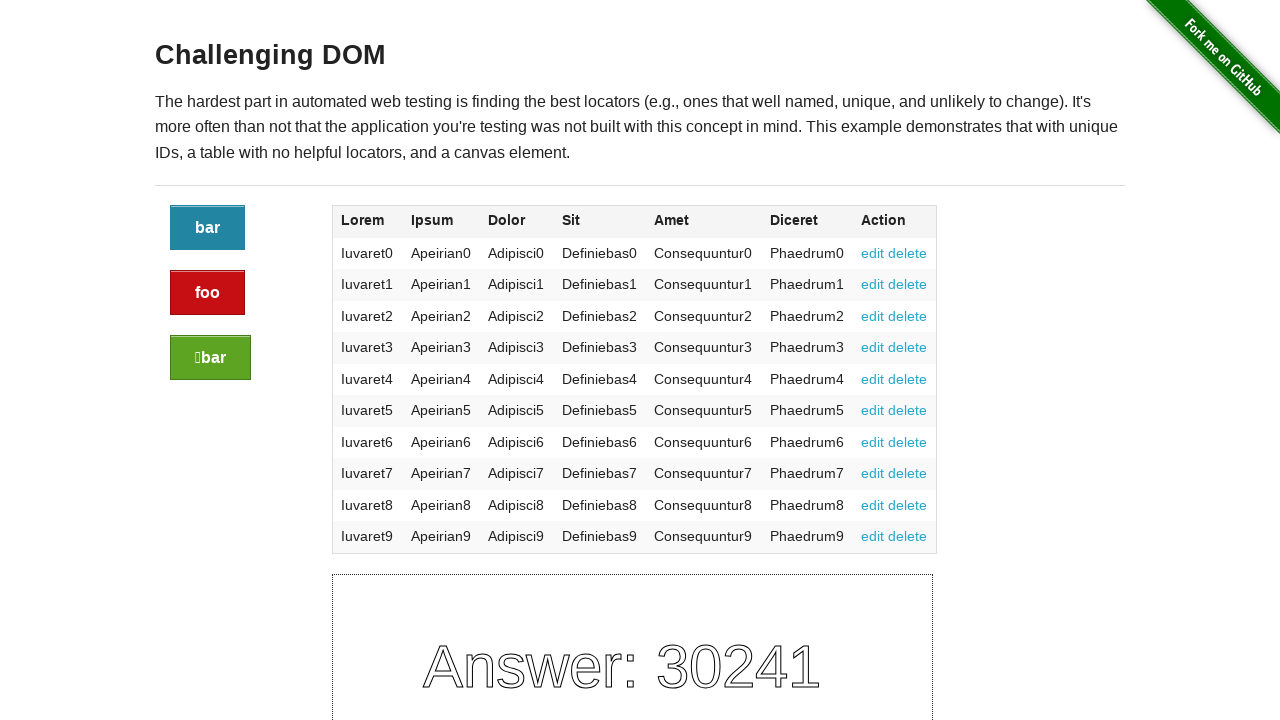

Verified that button ID changed after clicking
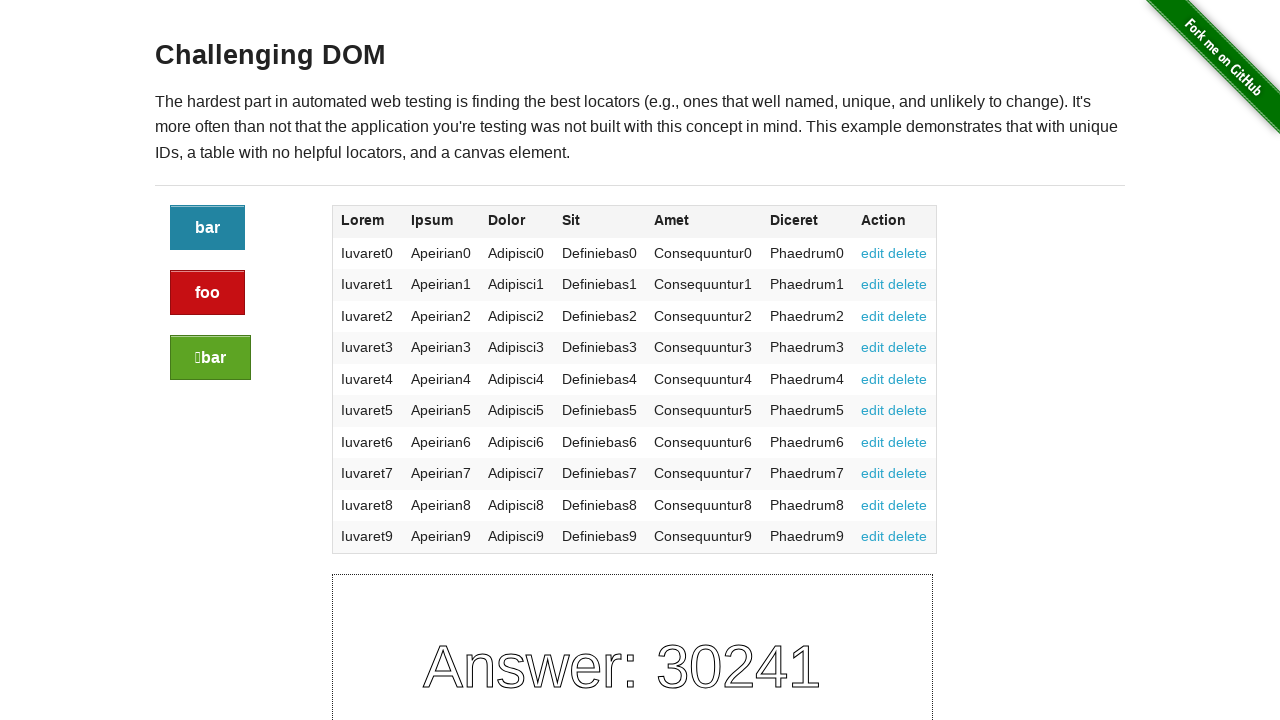

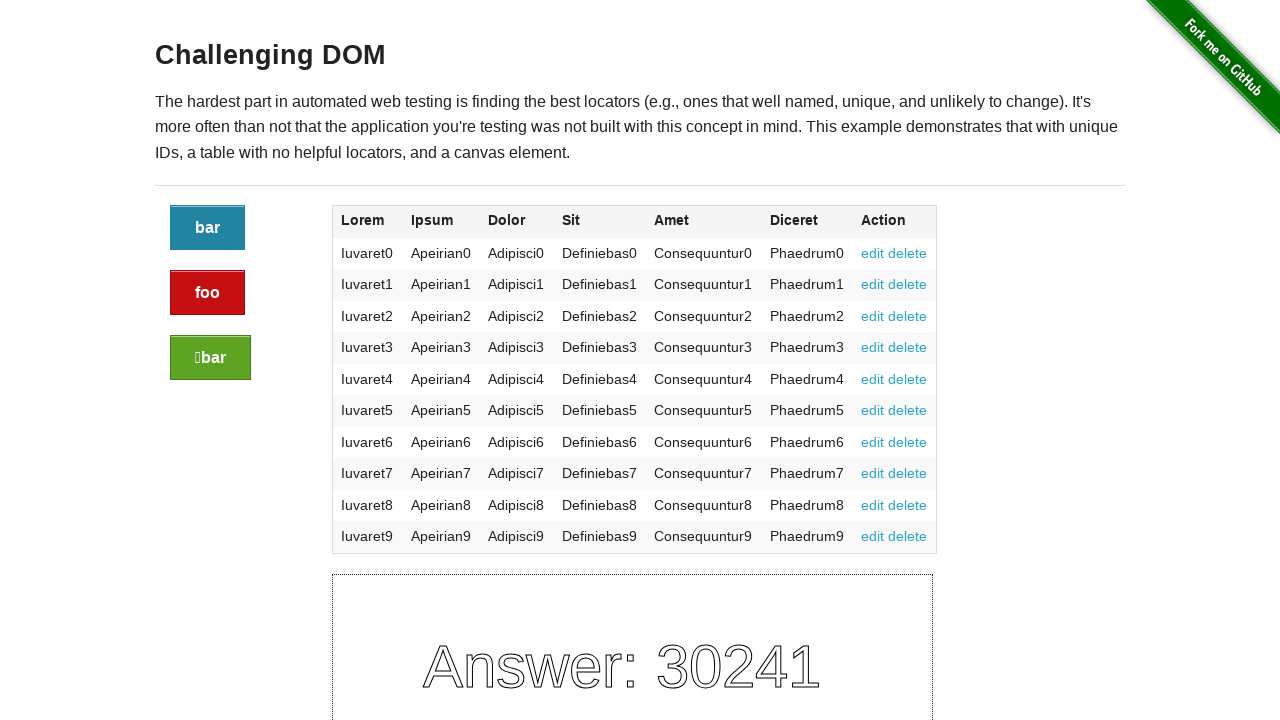